Tests an e-commerce shopping cart by adding multiple vegetables to cart, applying a promo code, and proceeding to checkout

Starting URL: https://rahulshettyacademy.com/seleniumPractise/

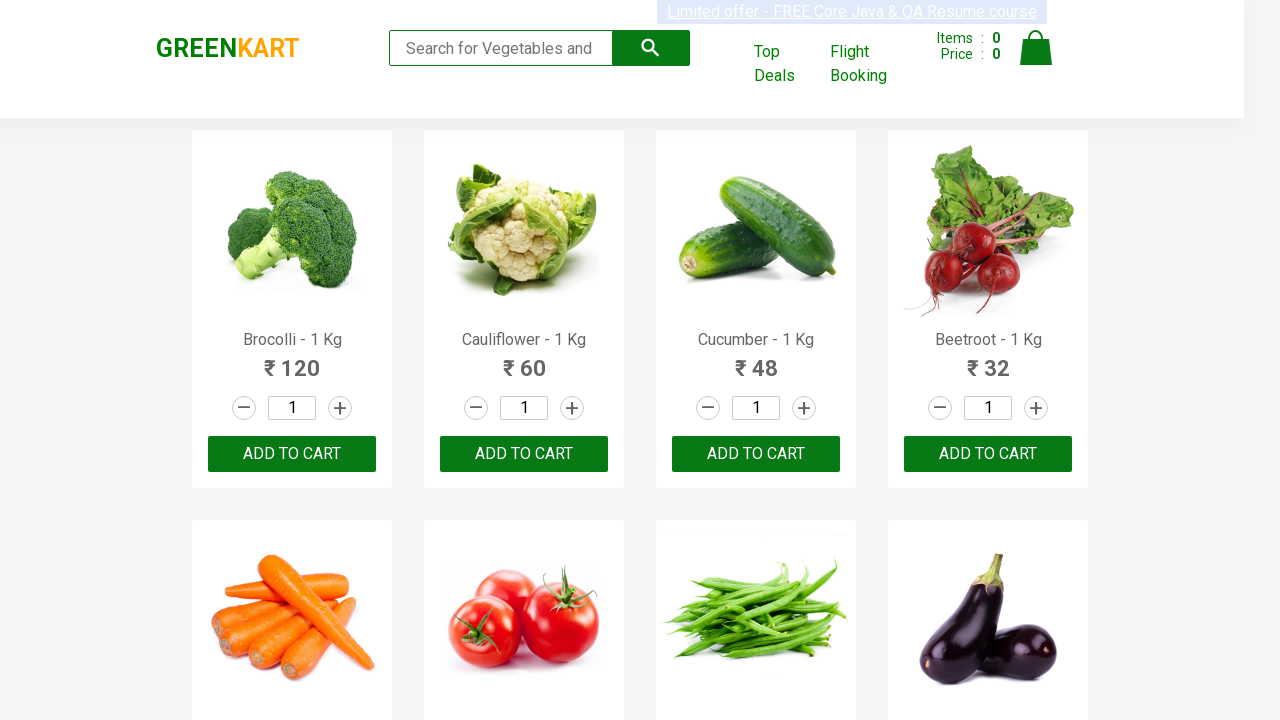

Retrieved all product names from the page
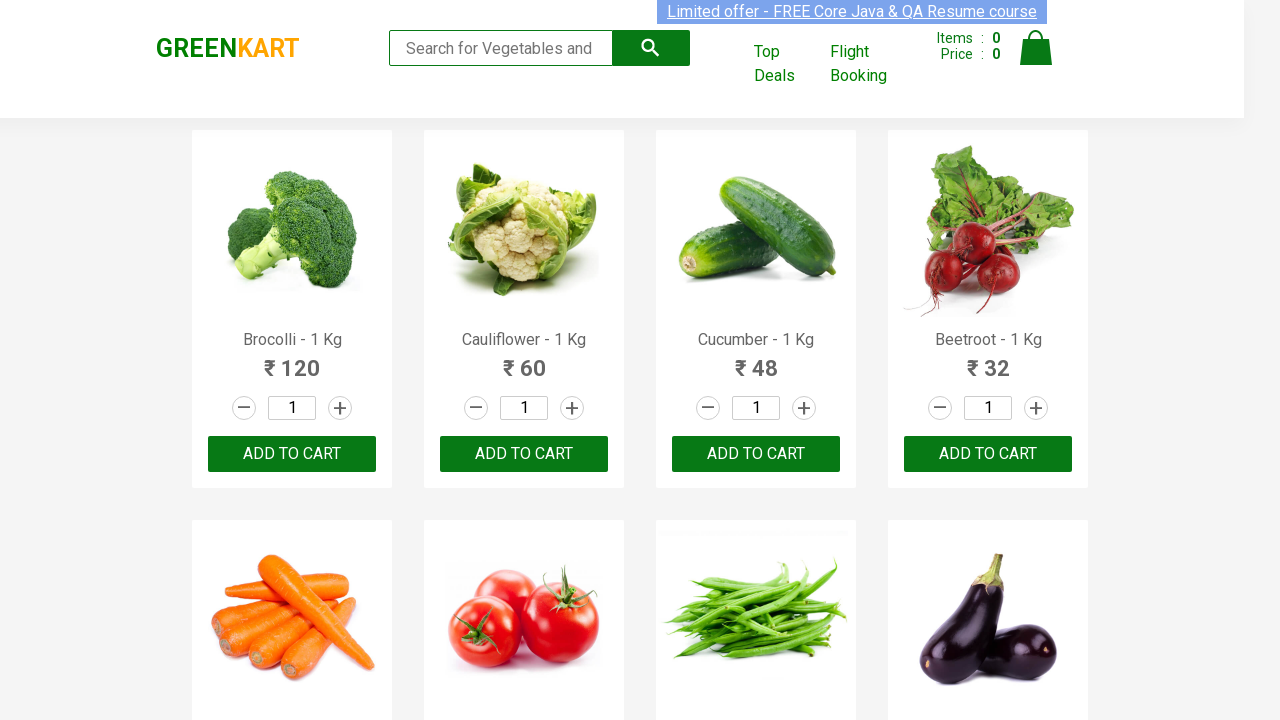

Added 'Brocolli' to cart at (292, 454) on xpath=//div[@class='product-action']/button >> nth=0
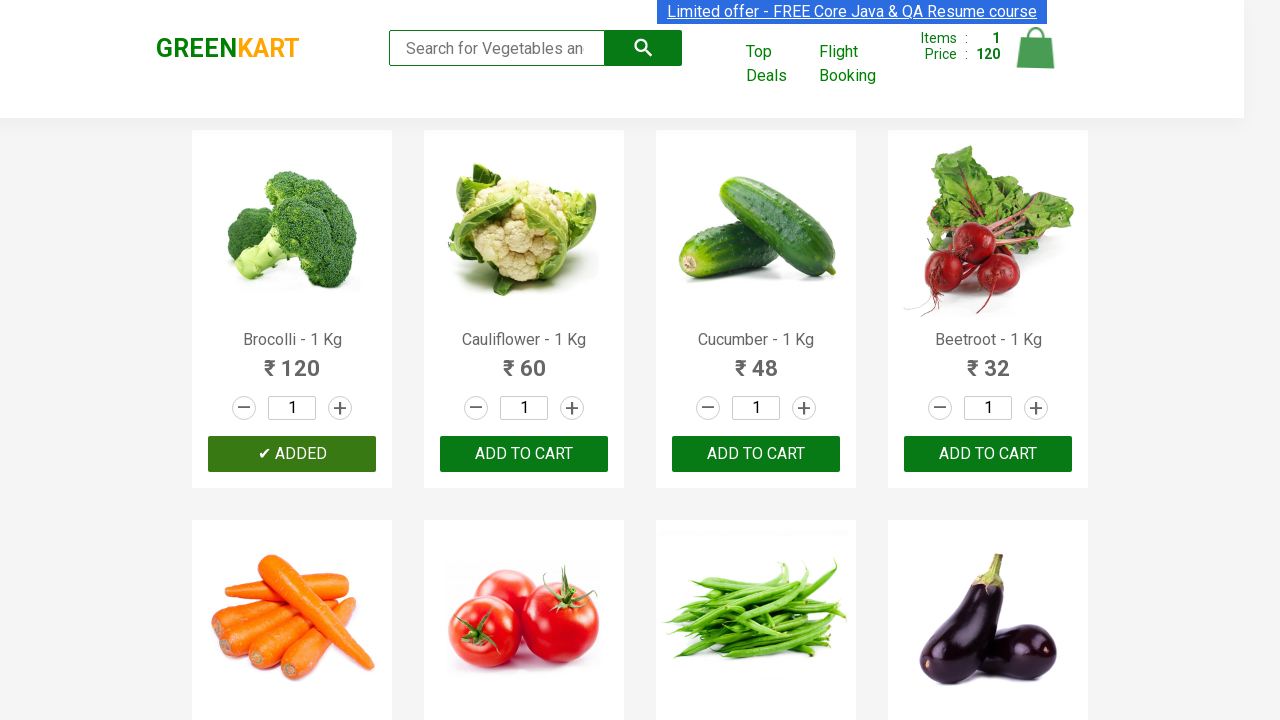

Added 'Cucumber' to cart at (756, 454) on xpath=//div[@class='product-action']/button >> nth=2
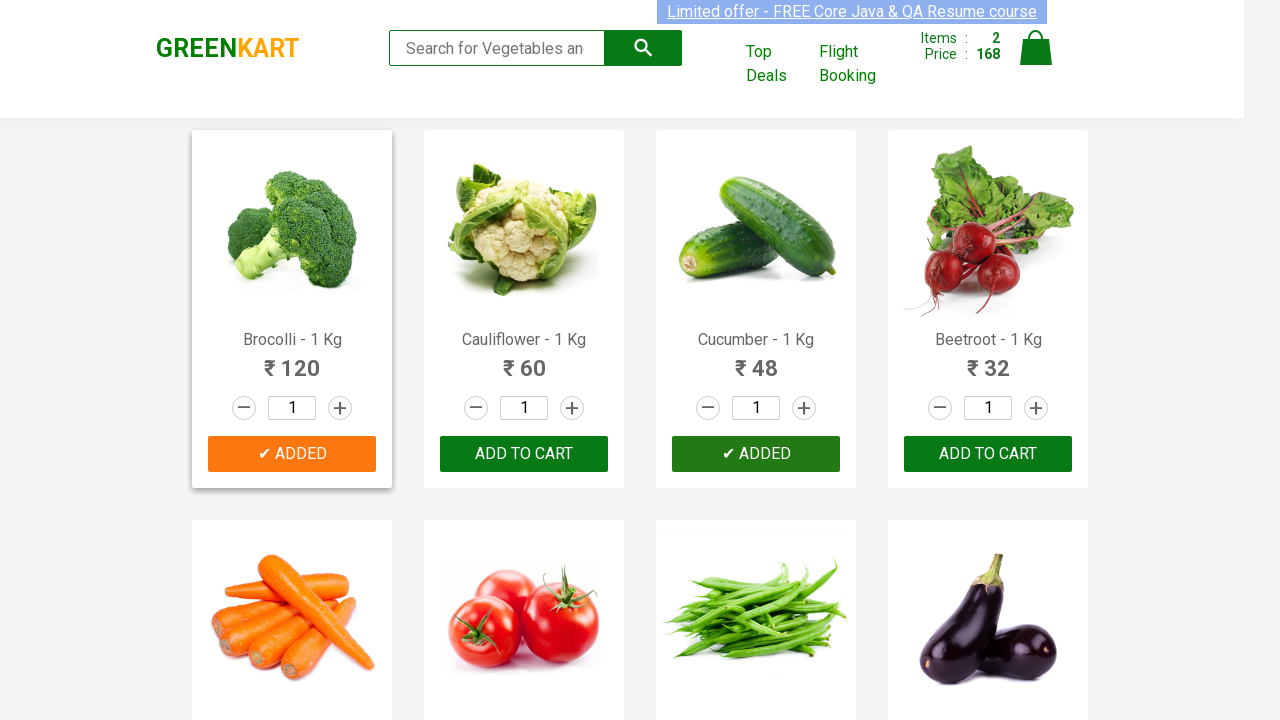

Added 'Beetroot' to cart at (988, 454) on xpath=//div[@class='product-action']/button >> nth=3
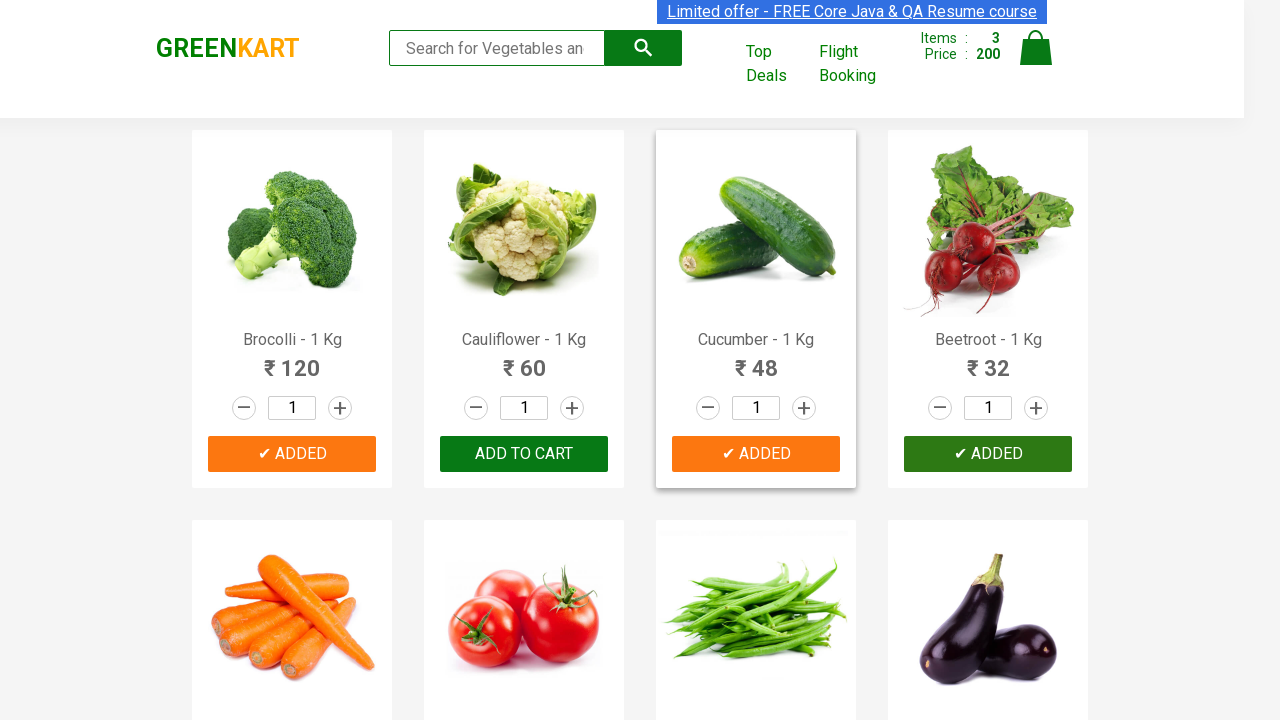

Added 'Carrot' to cart at (292, 360) on xpath=//div[@class='product-action']/button >> nth=4
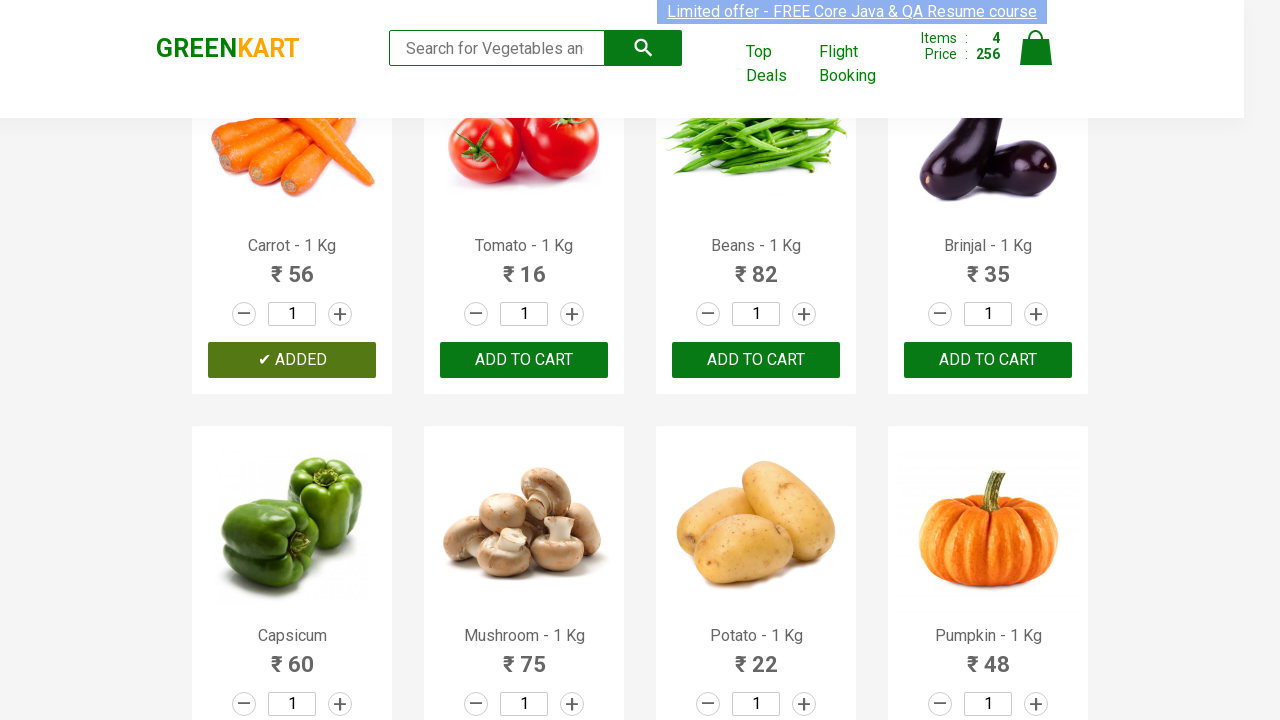

Clicked on cart icon to open shopping cart at (1036, 48) on img[alt='Cart']
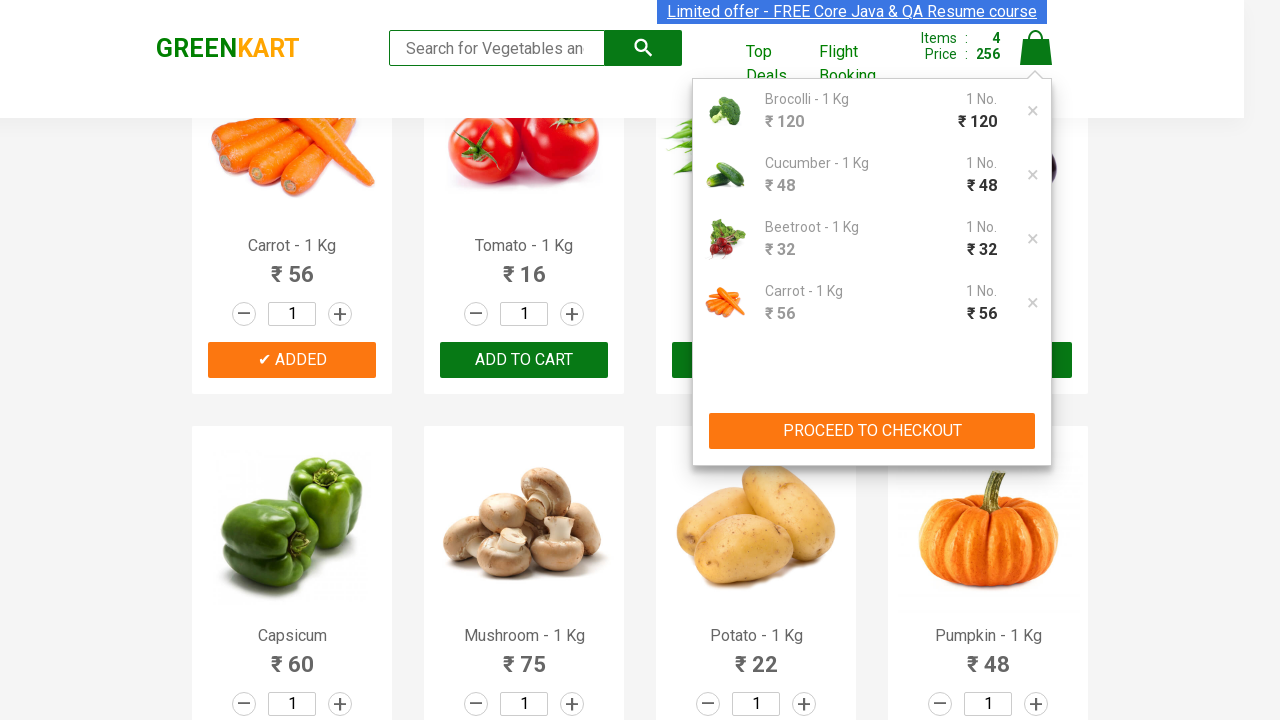

Clicked 'PROCEED TO CHECKOUT' button at (872, 431) on xpath=//button[contains(.,'PROCEED TO CHECKOUT')]
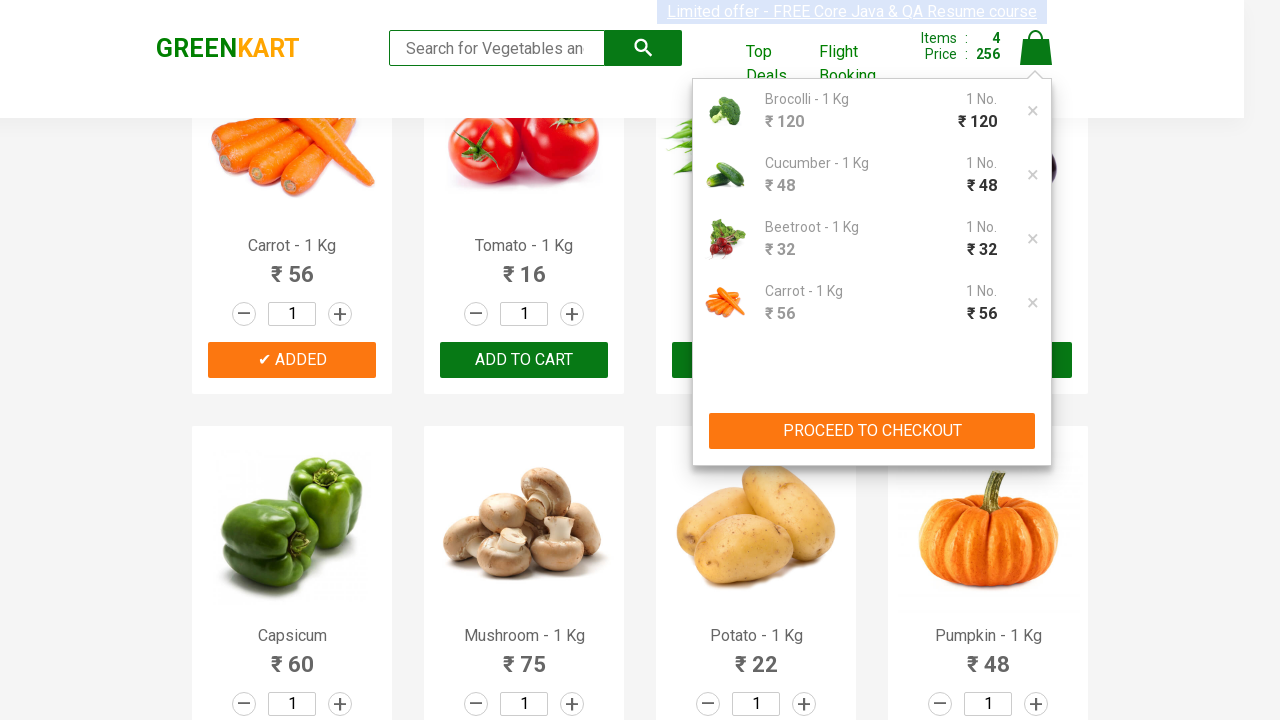

Promo code input field became visible
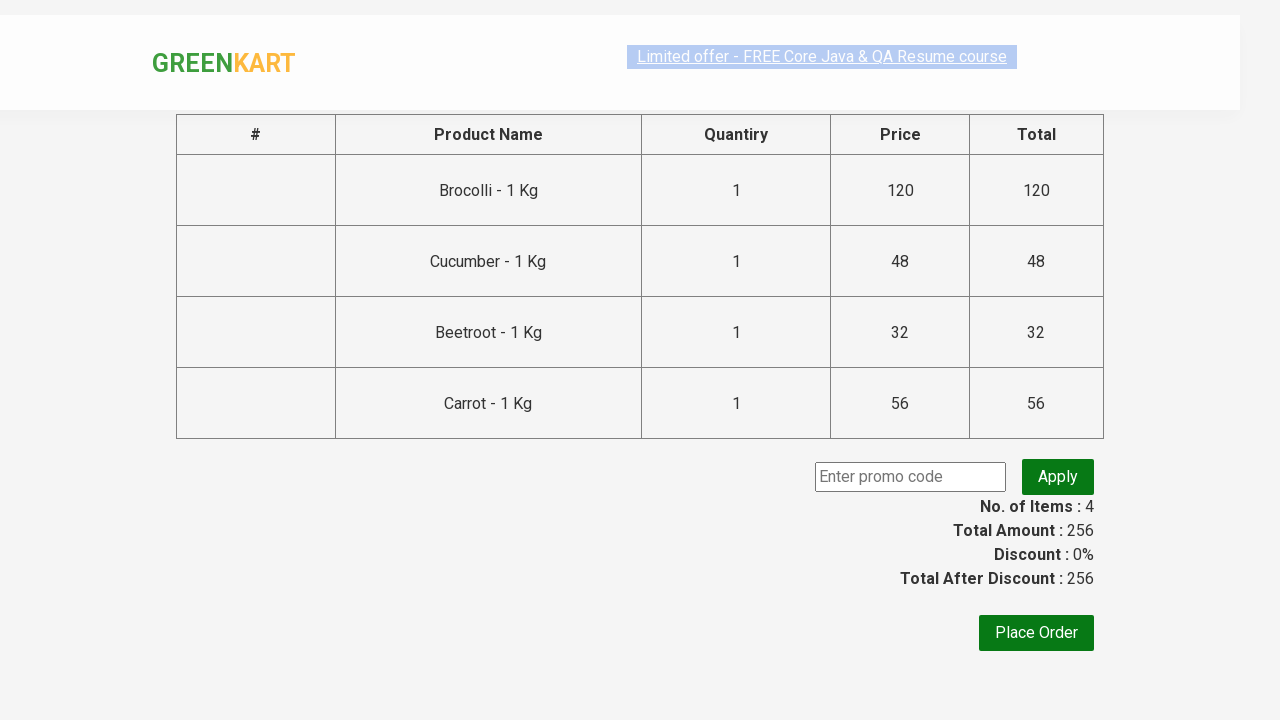

Entered promo code 'rahulshettyacademy' on input.promoCode
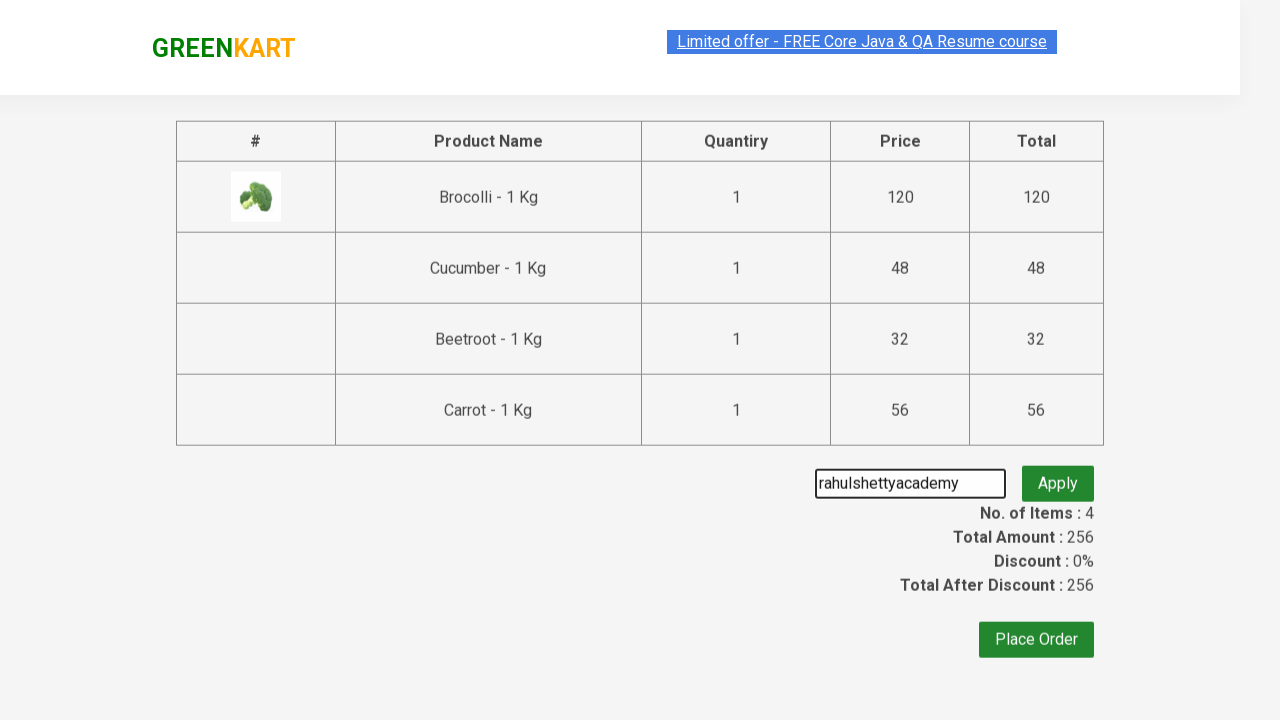

Clicked apply promo button at (1058, 477) on button.promoBtn
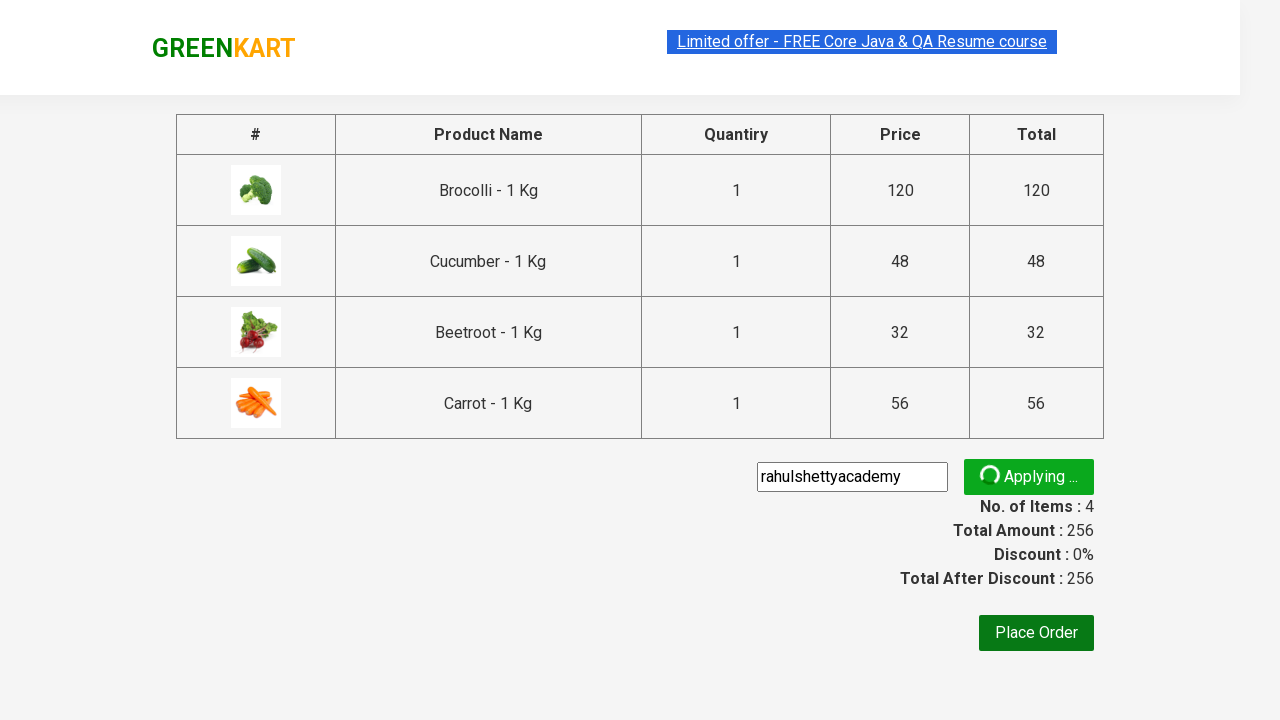

Promo code was successfully applied and message appeared
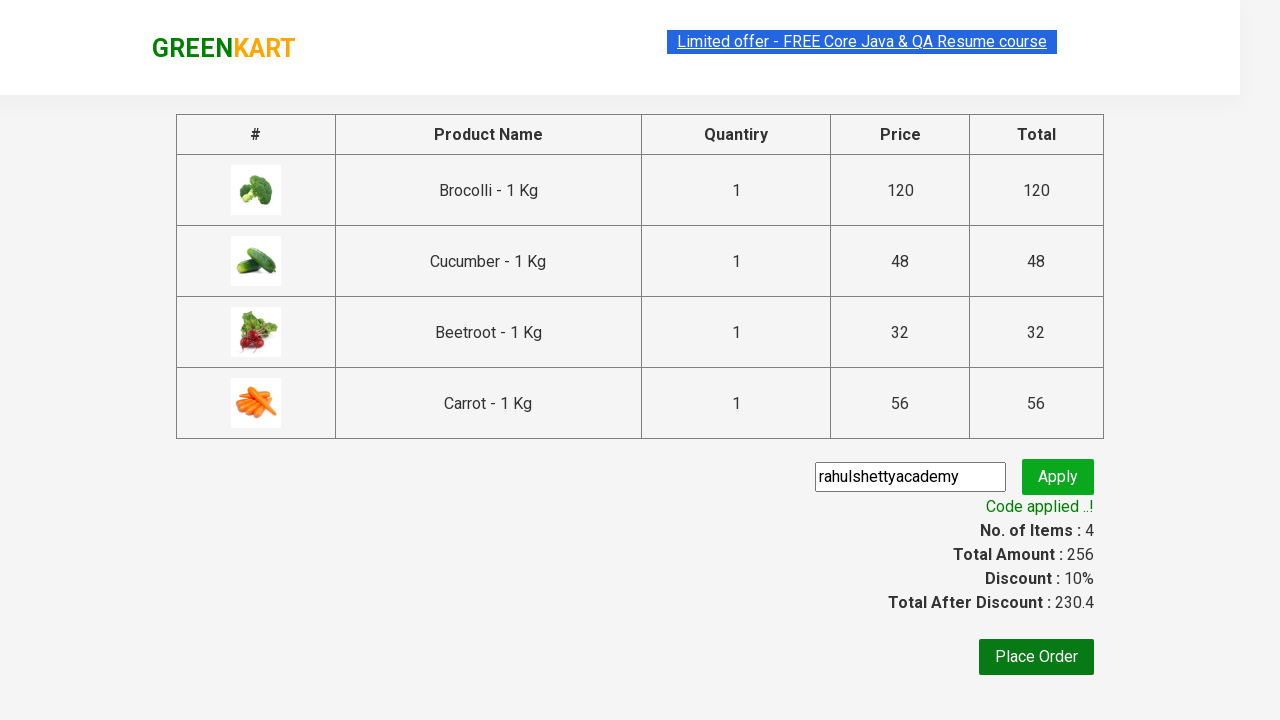

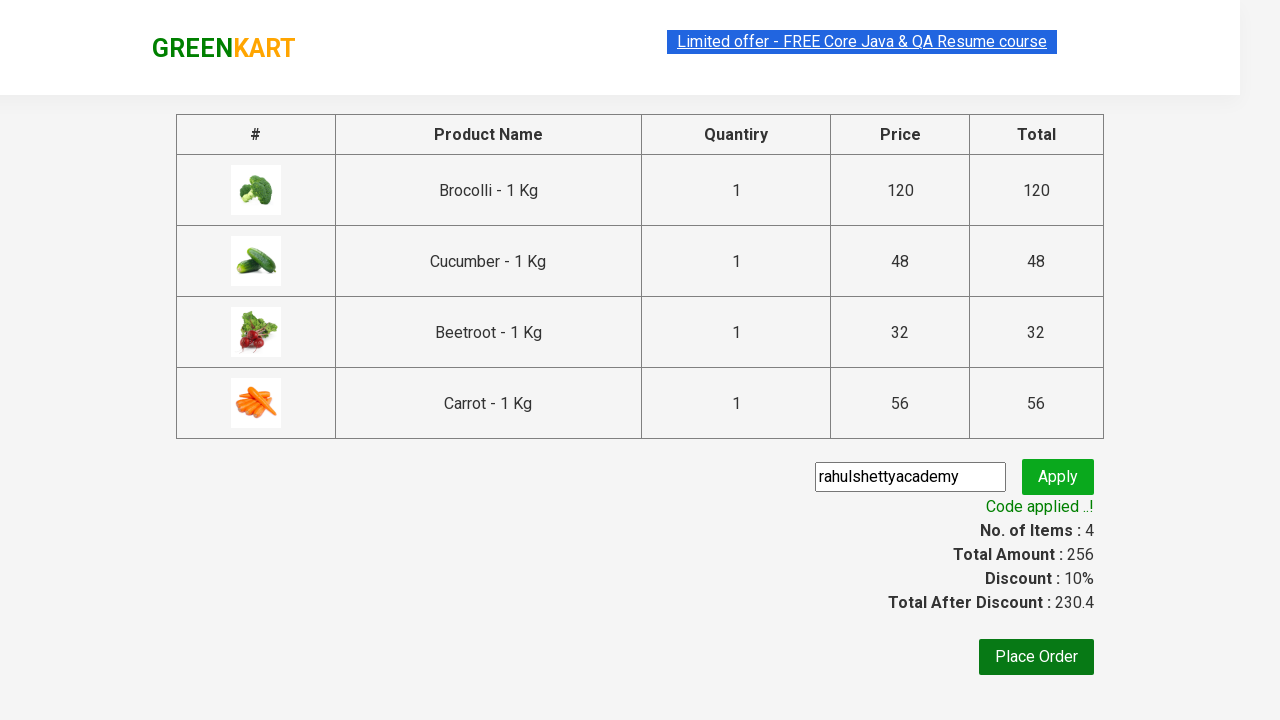